Tests right-click context menu functionality by navigating to context menu page and performing right-click action

Starting URL: https://the-internet.herokuapp.com/

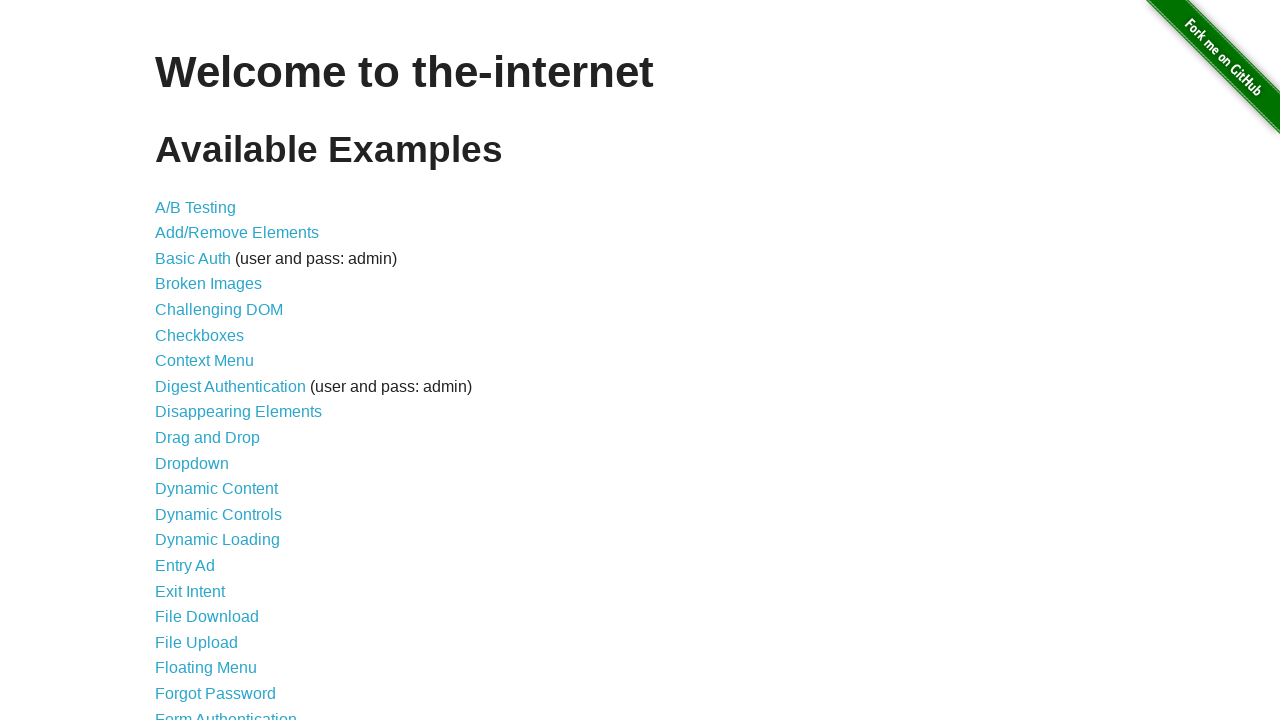

Clicked on Context Menu link to navigate to context menu page at (204, 361) on a[href='/context_menu']
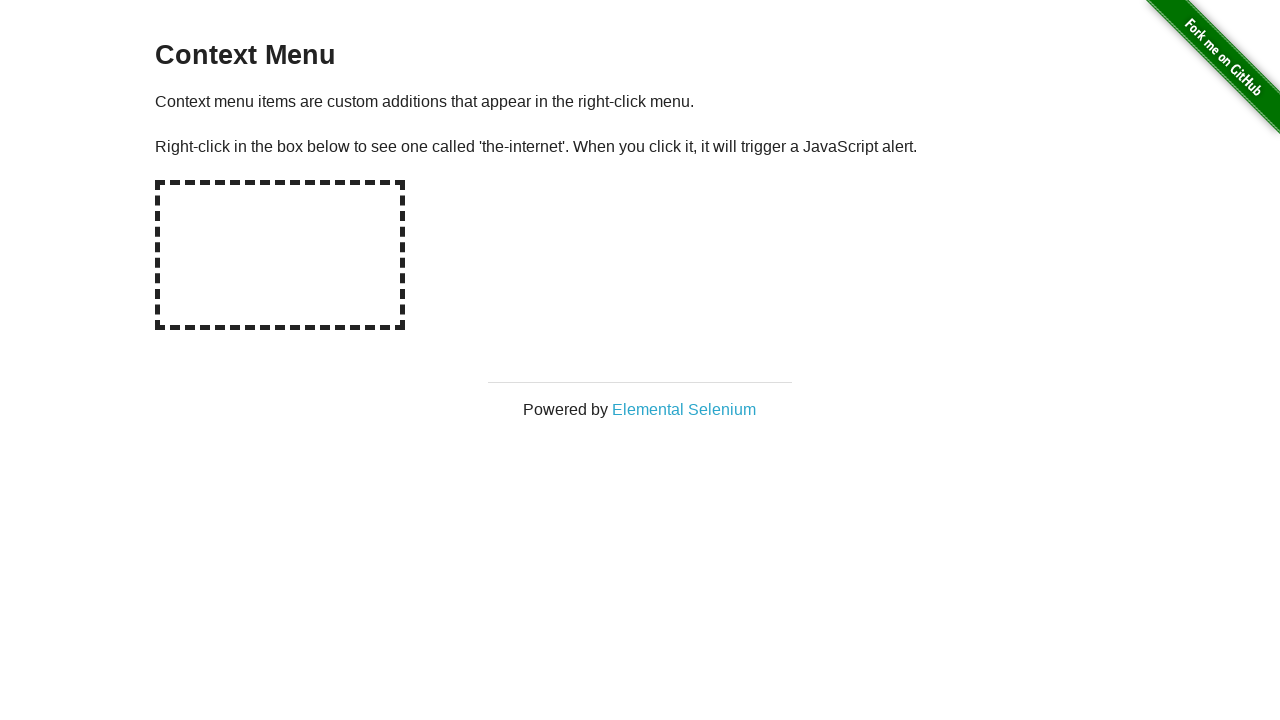

Right-clicked on hot spot area to open context menu at (280, 255) on #hot-spot
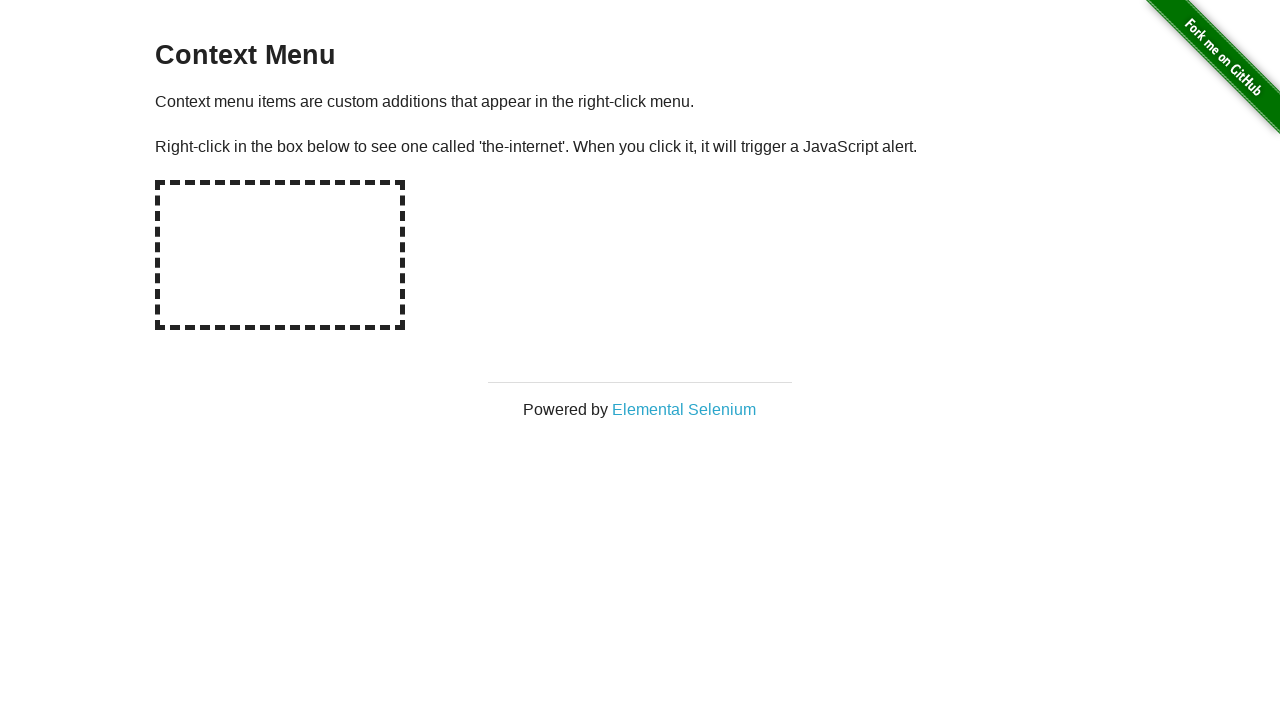

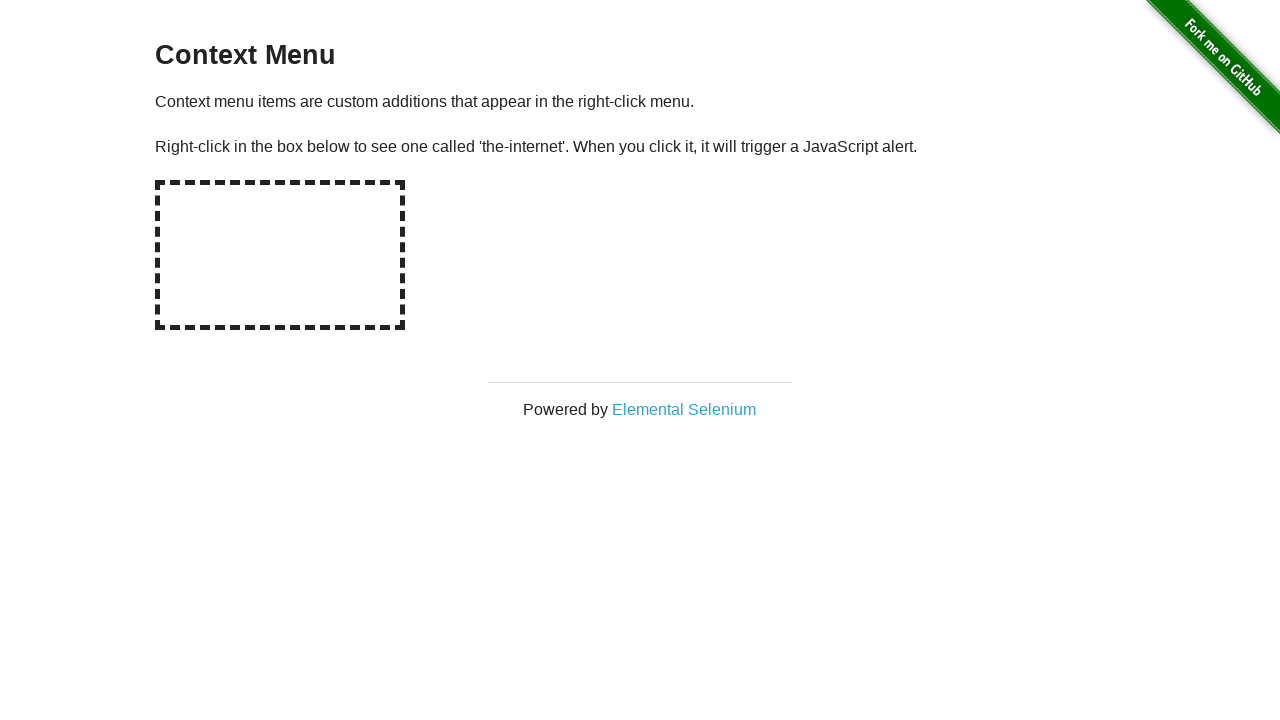